Tests that the toggle-all checkbox state updates when individual items are completed or cleared

Starting URL: https://demo.playwright.dev/todomvc

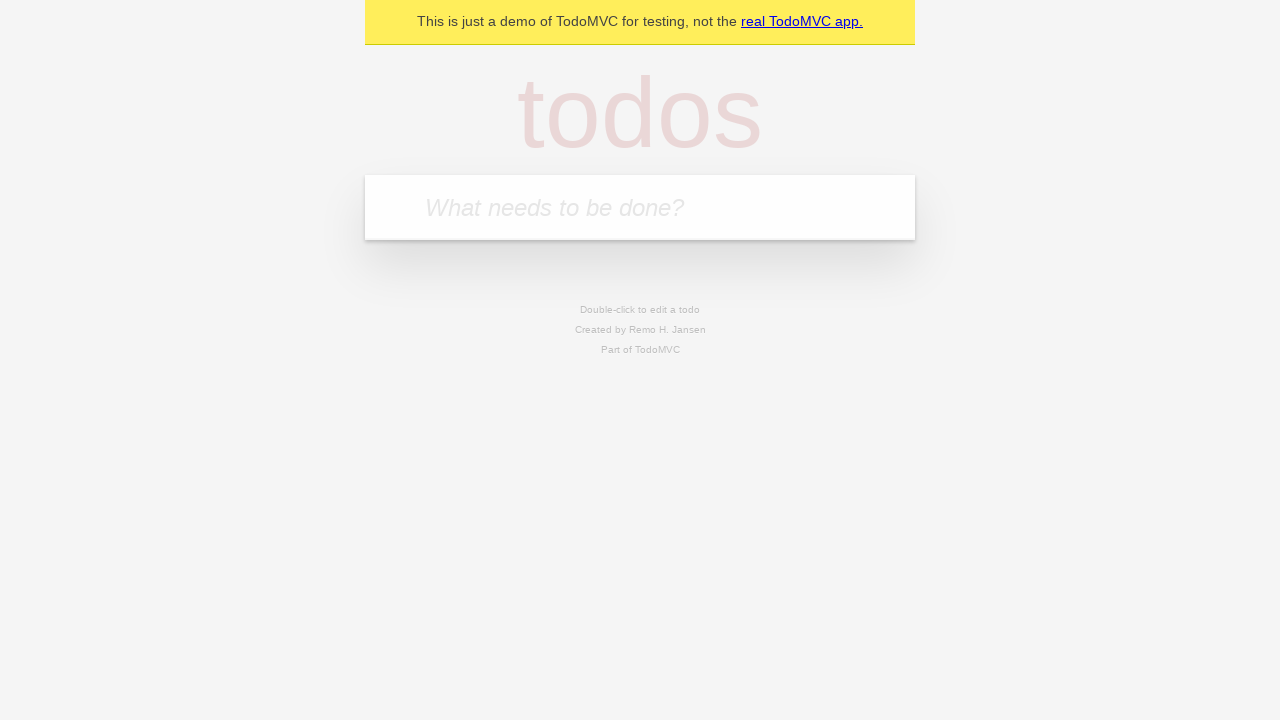

Filled todo input with 'buy some cheese' on internal:attr=[placeholder="What needs to be done?"i]
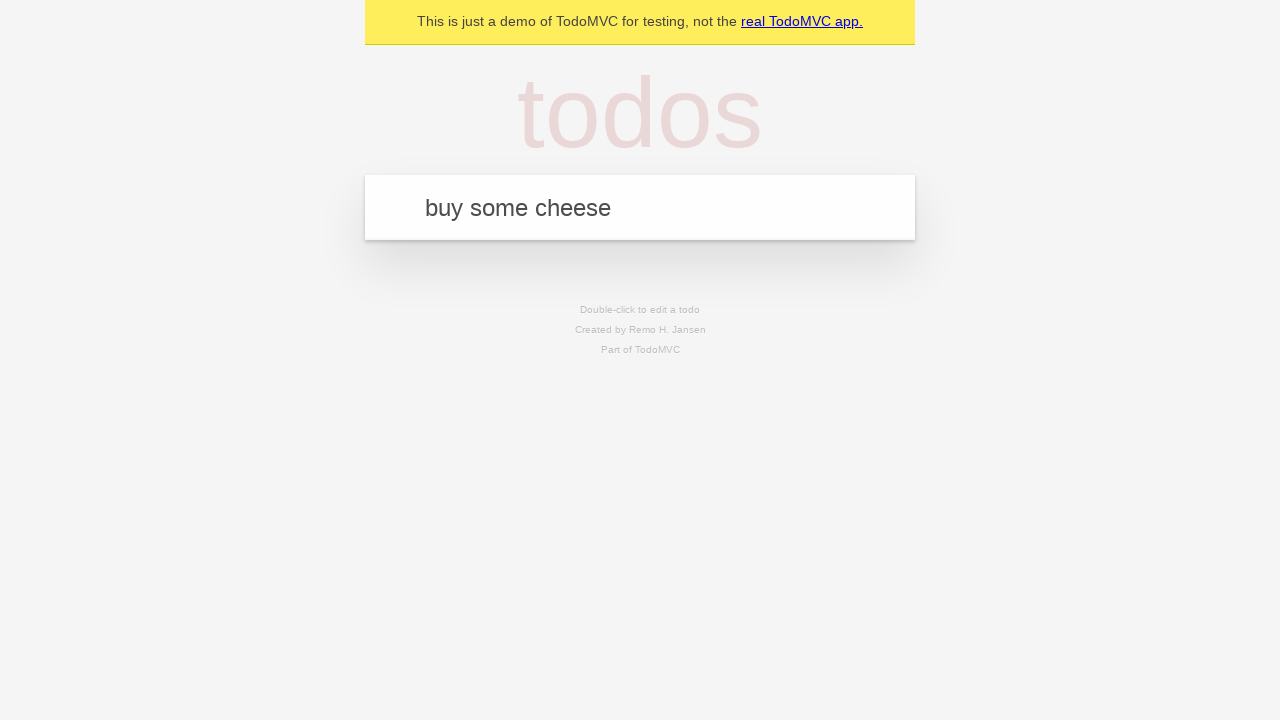

Pressed Enter to add 'buy some cheese' todo on internal:attr=[placeholder="What needs to be done?"i]
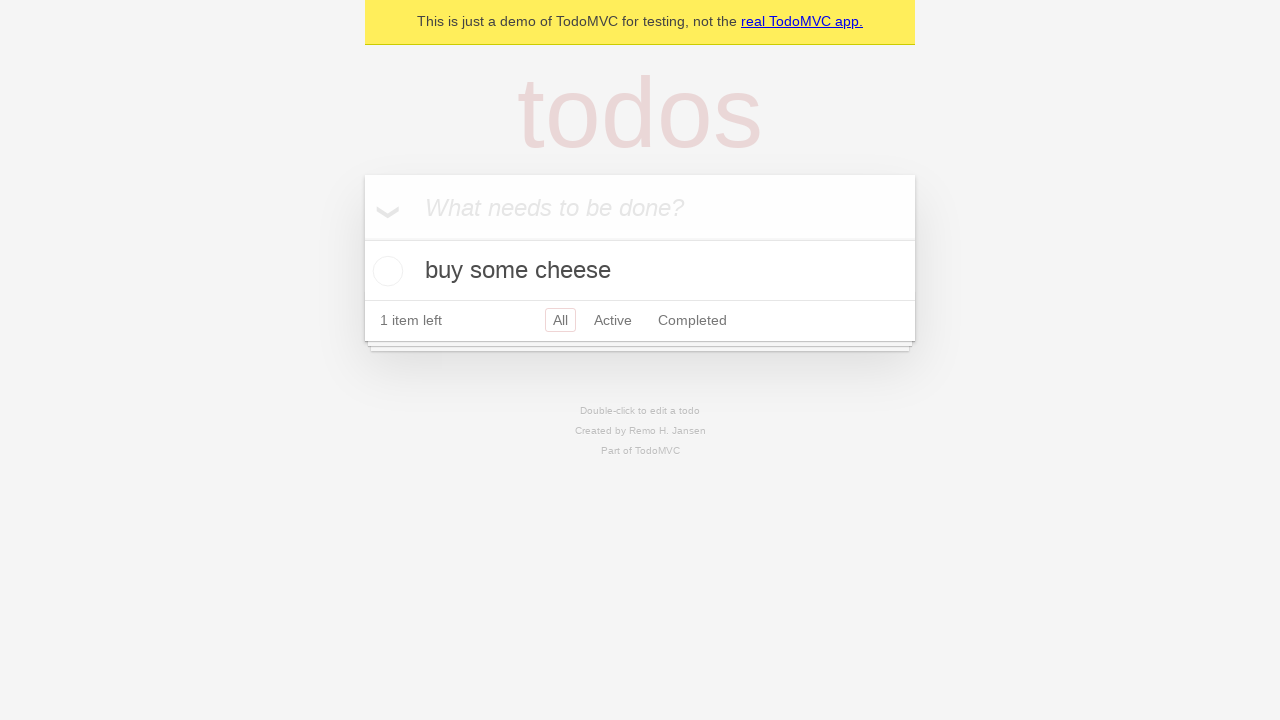

Filled todo input with 'feed the cat' on internal:attr=[placeholder="What needs to be done?"i]
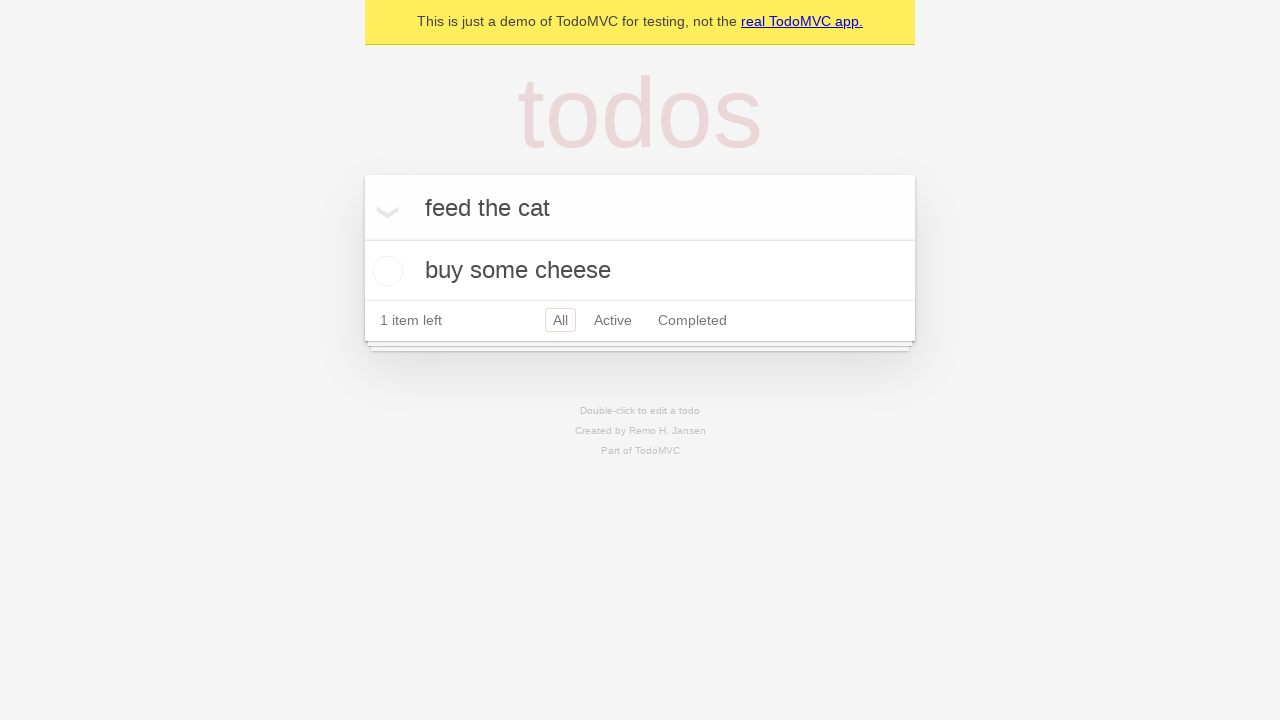

Pressed Enter to add 'feed the cat' todo on internal:attr=[placeholder="What needs to be done?"i]
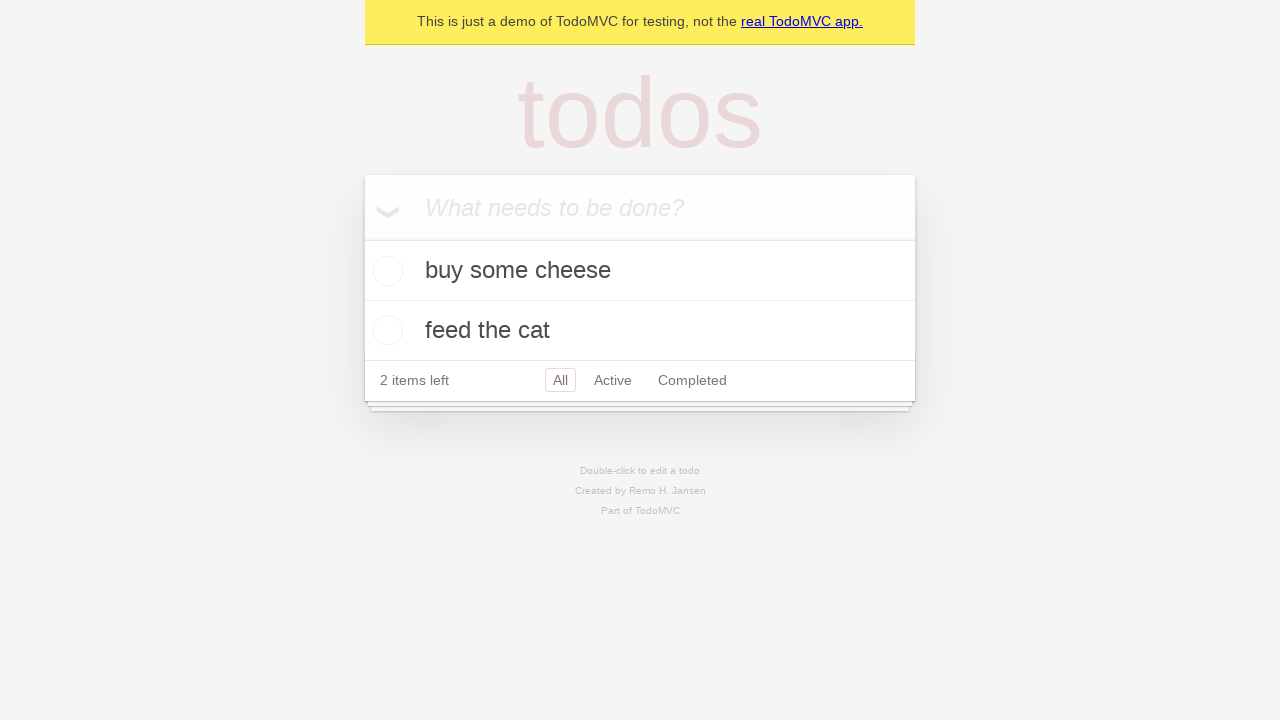

Filled todo input with 'book a doctors appointment' on internal:attr=[placeholder="What needs to be done?"i]
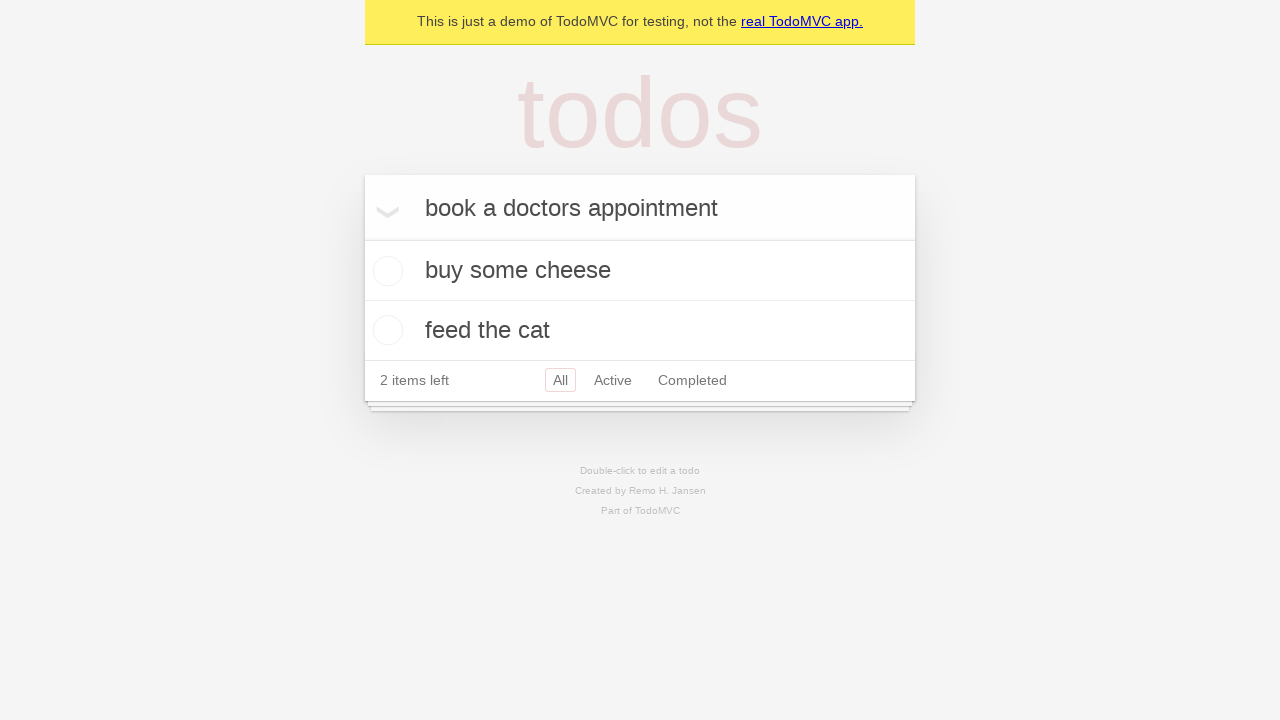

Pressed Enter to add 'book a doctors appointment' todo on internal:attr=[placeholder="What needs to be done?"i]
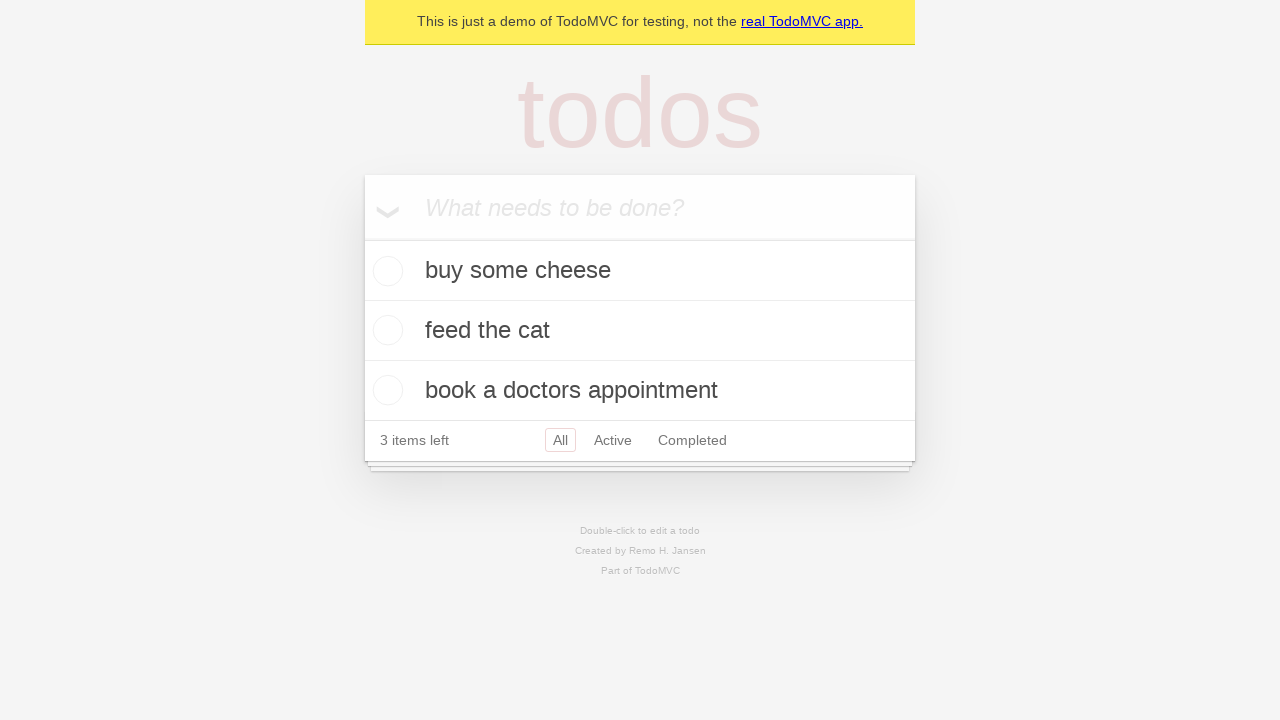

Checked toggle-all checkbox to mark all todos as complete at (362, 238) on internal:label="Mark all as complete"i
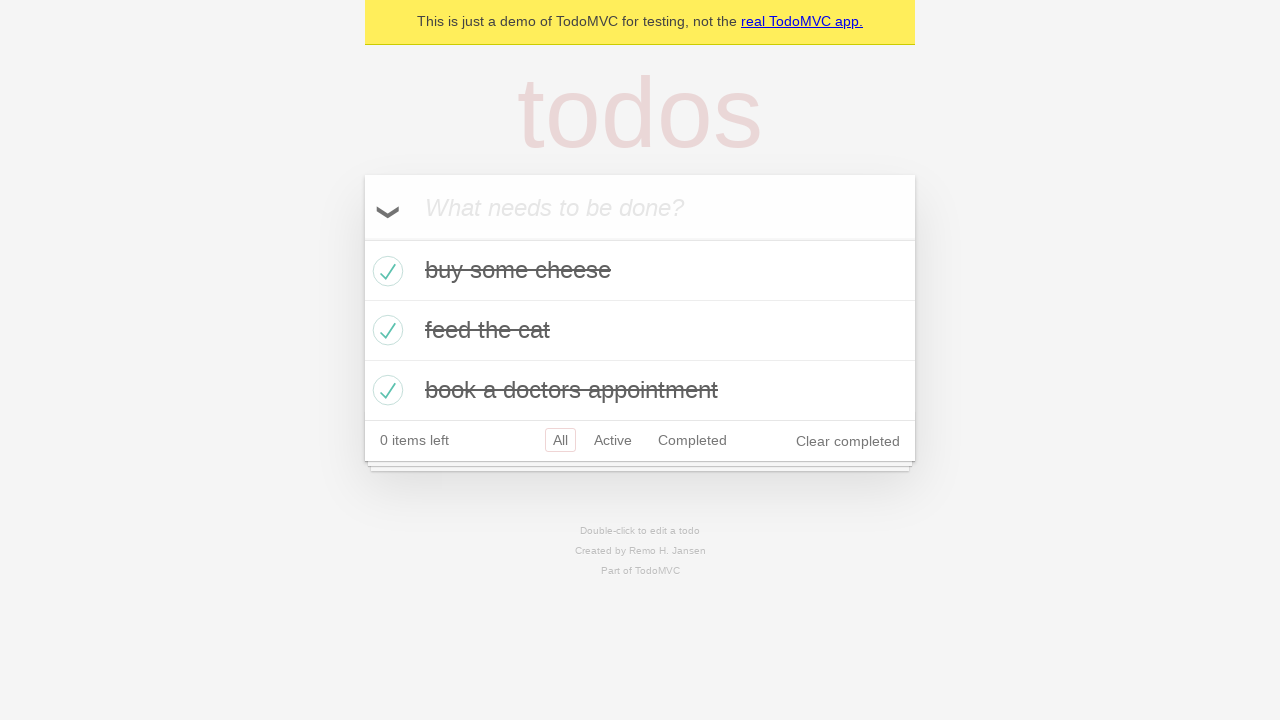

Unchecked first todo item checkbox at (385, 271) on internal:testid=[data-testid="todo-item"s] >> nth=0 >> internal:role=checkbox
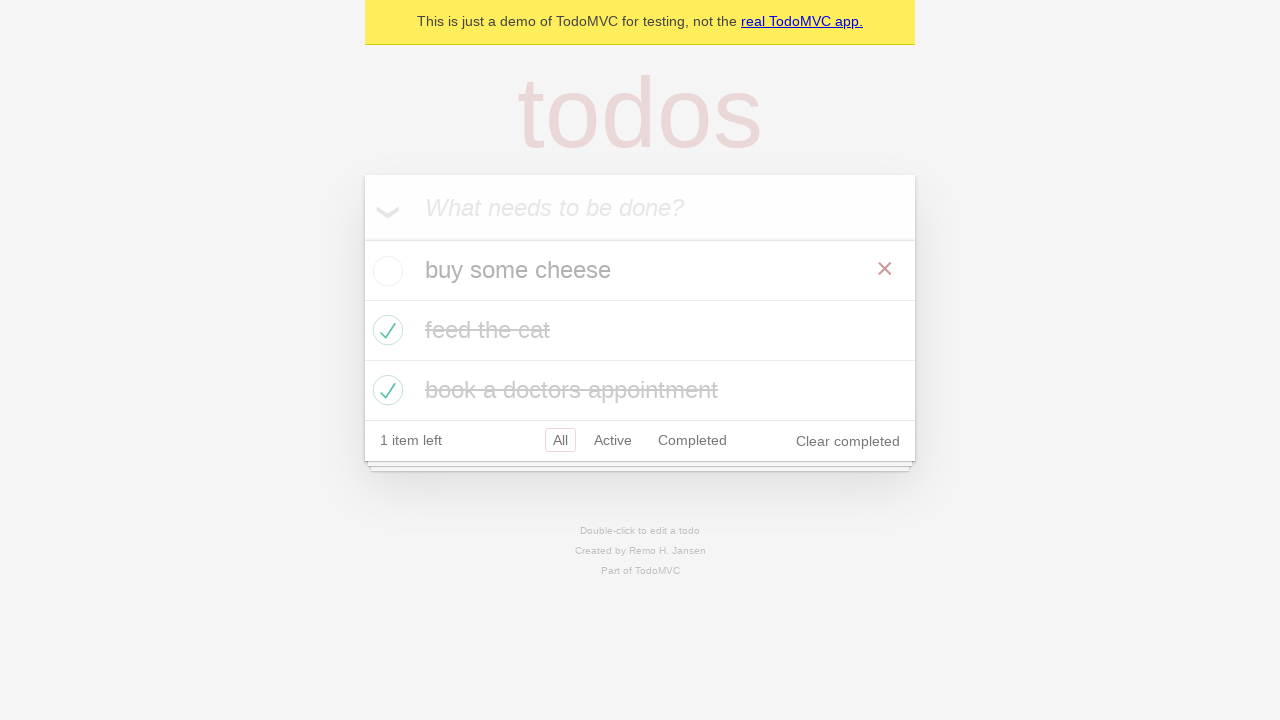

Checked first todo item checkbox again at (385, 271) on internal:testid=[data-testid="todo-item"s] >> nth=0 >> internal:role=checkbox
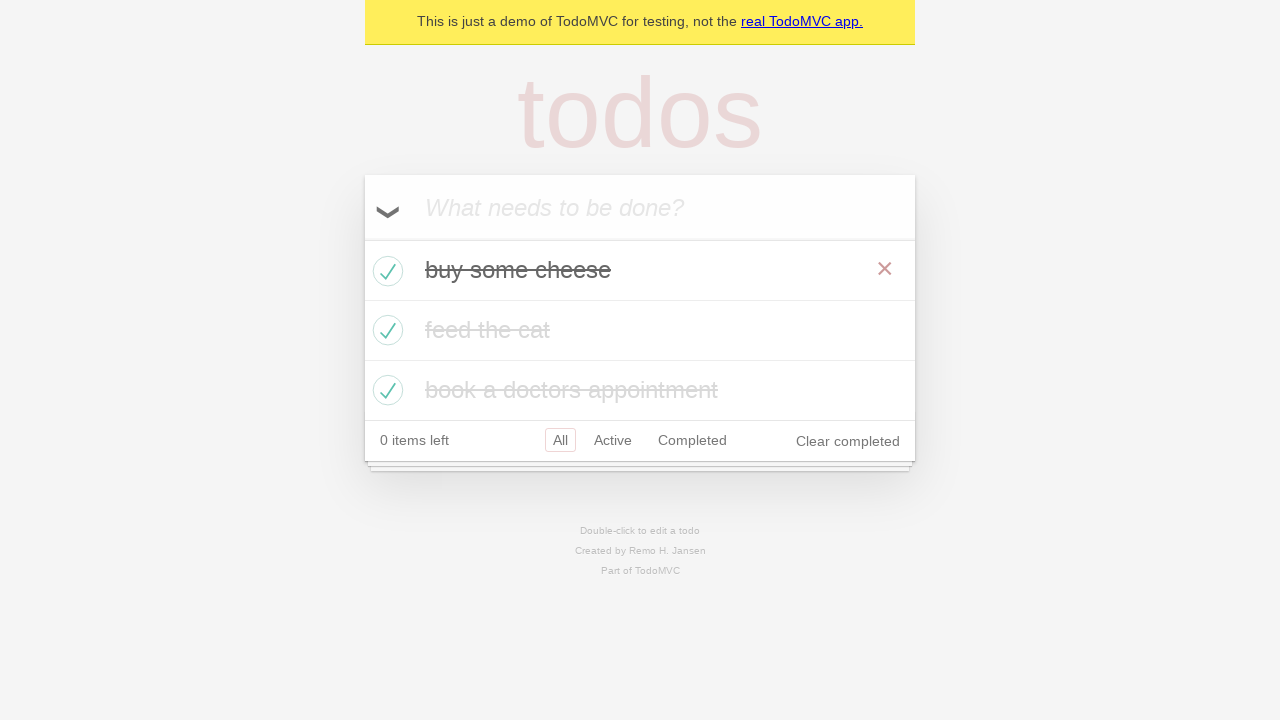

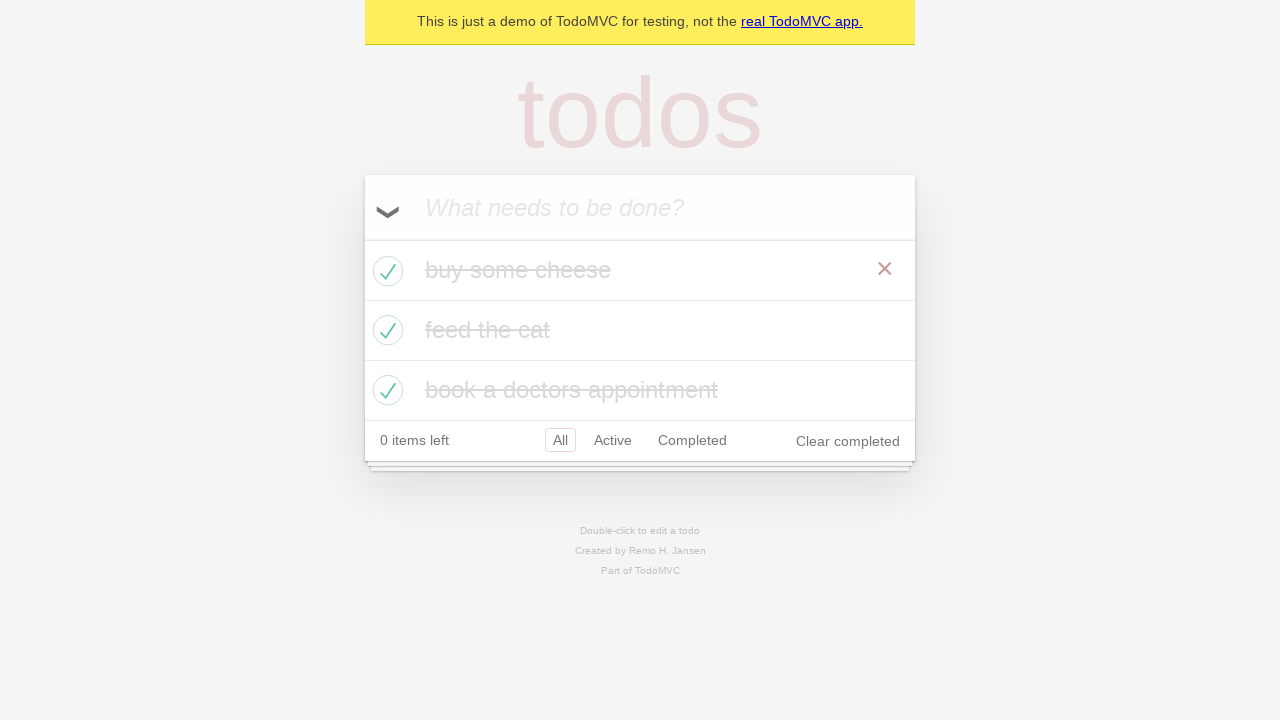